Tests text box form by navigating to Elements, filling name and email fields, submitting, and verifying the output message.

Starting URL: https://demoqa.com/

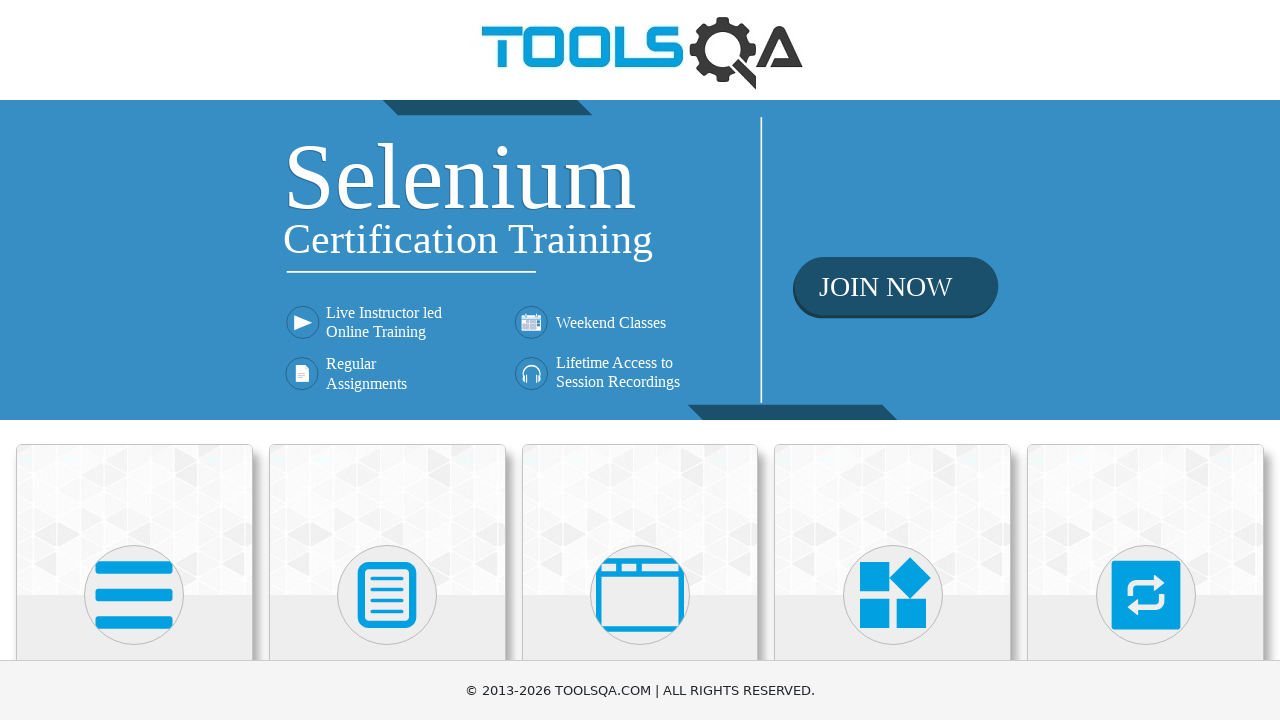

Clicked Elements card at (134, 520) on xpath=//div[@class='card mt-4 top-card'][1]
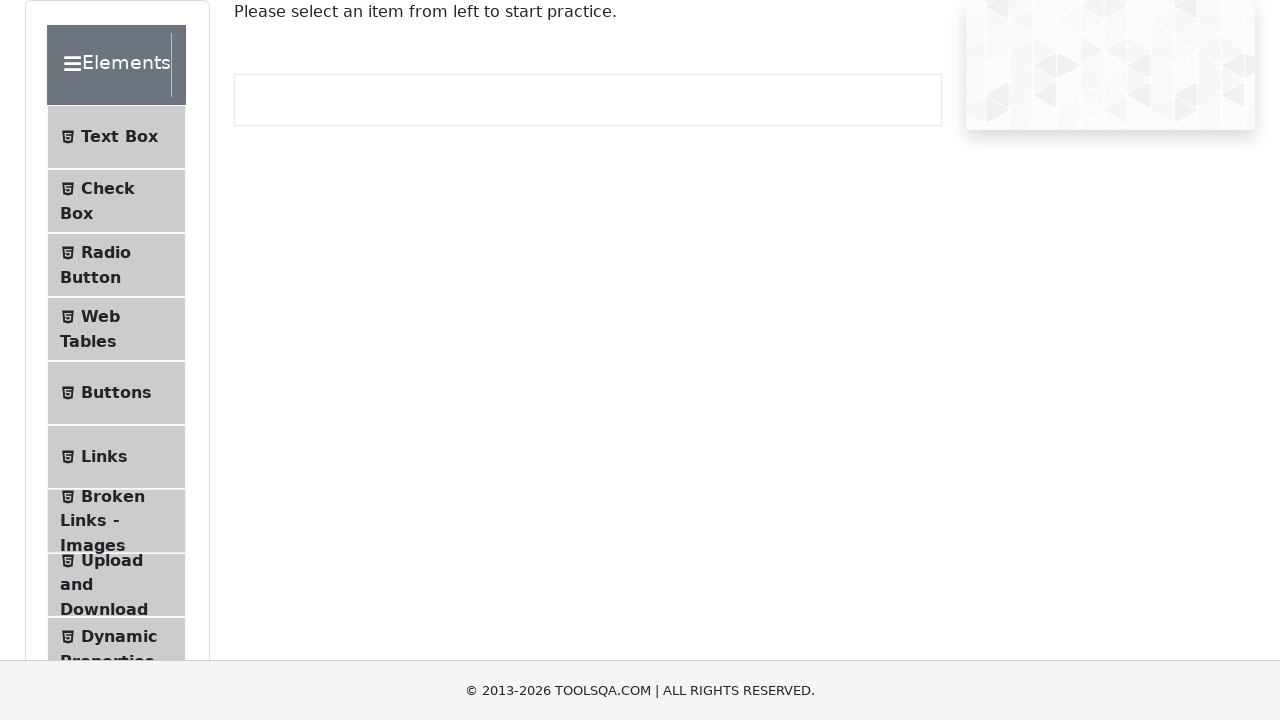

Clicked Text Box menu item at (116, 137) on xpath=//li[@id='item-0'][1]
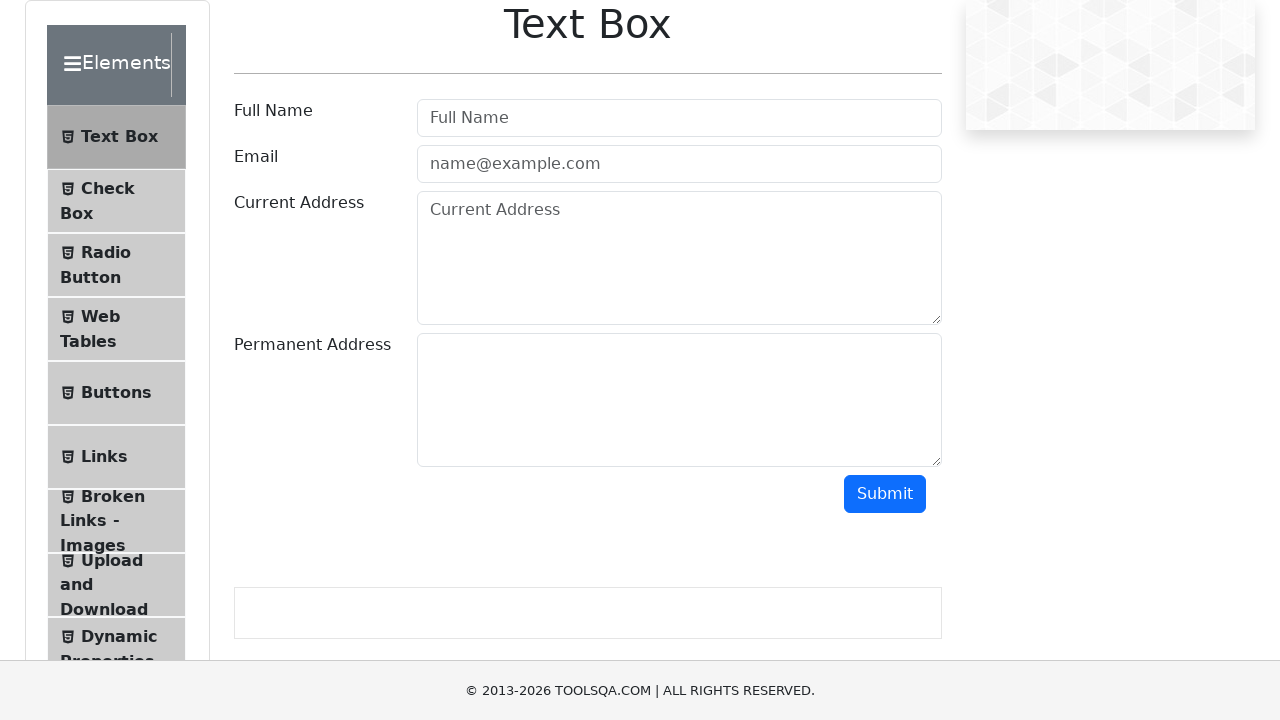

Filled name field with 'Barak Obama' on xpath=//input[@class=' mr-sm-2 form-control'][1]
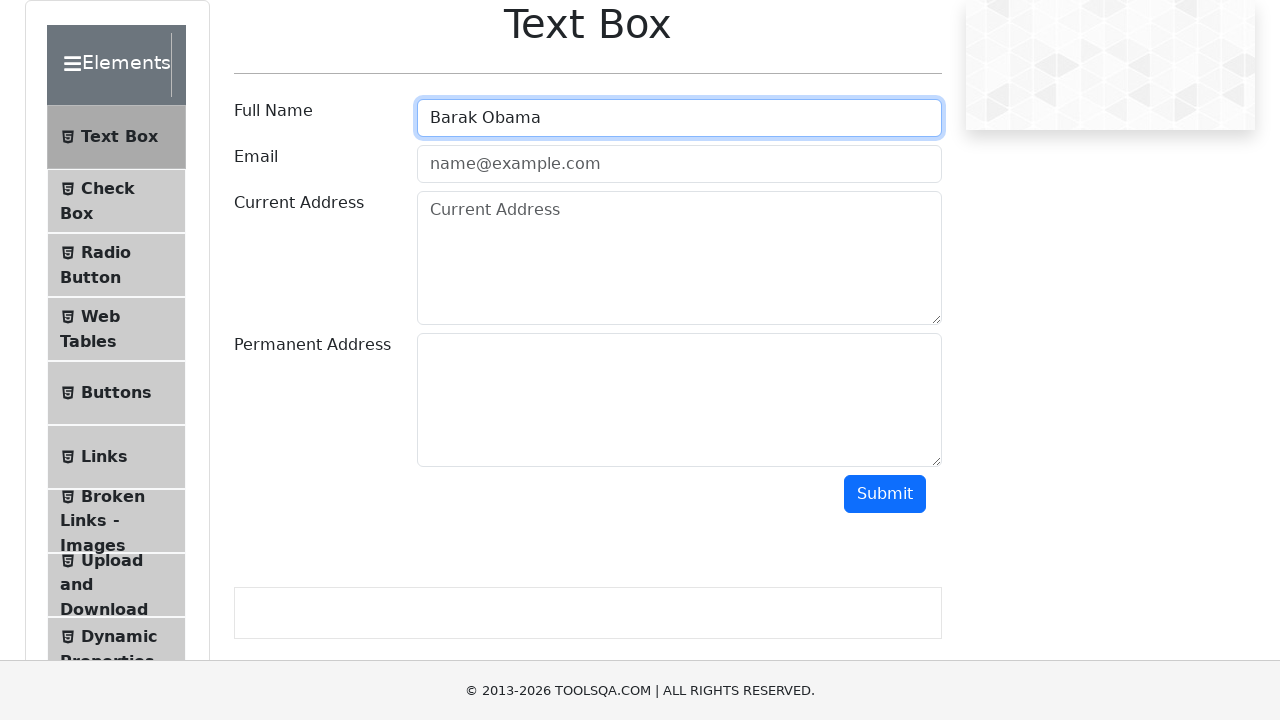

Filled email field with 'barak1961@gmail.com' on input.mr-sm-2.form-control
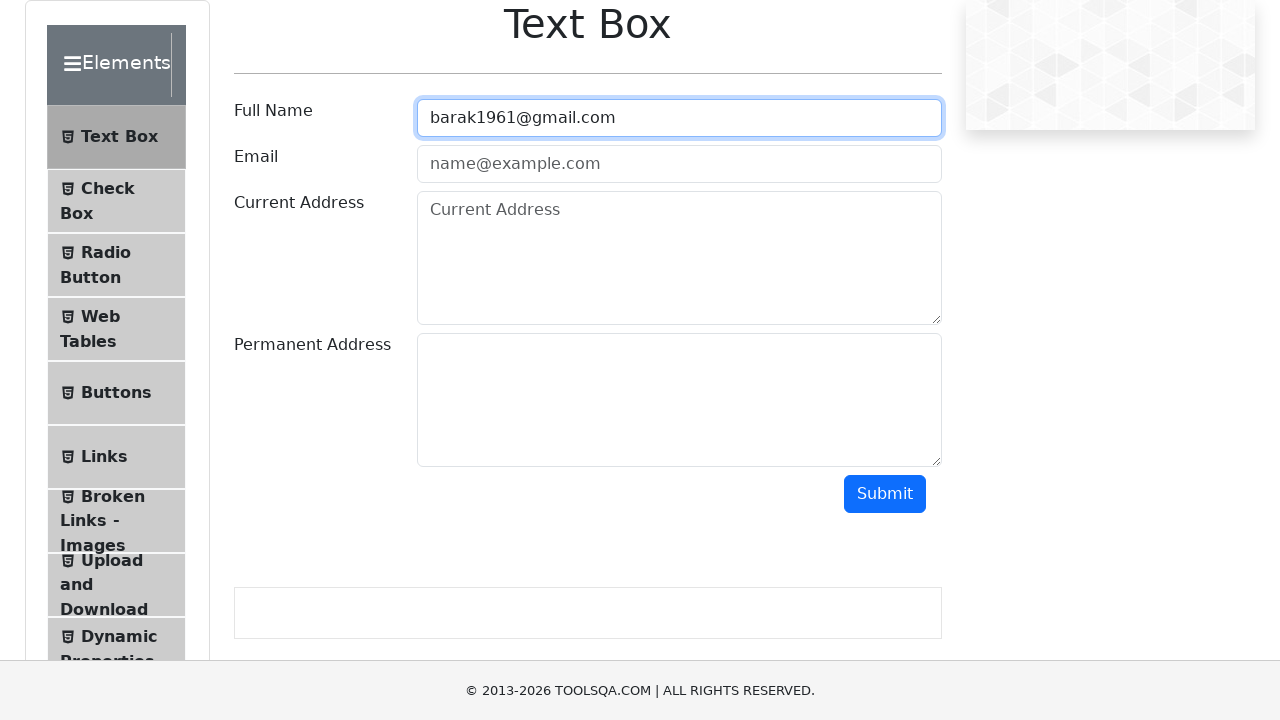

Clicked submit button to submit the form at (885, 494) on #submit
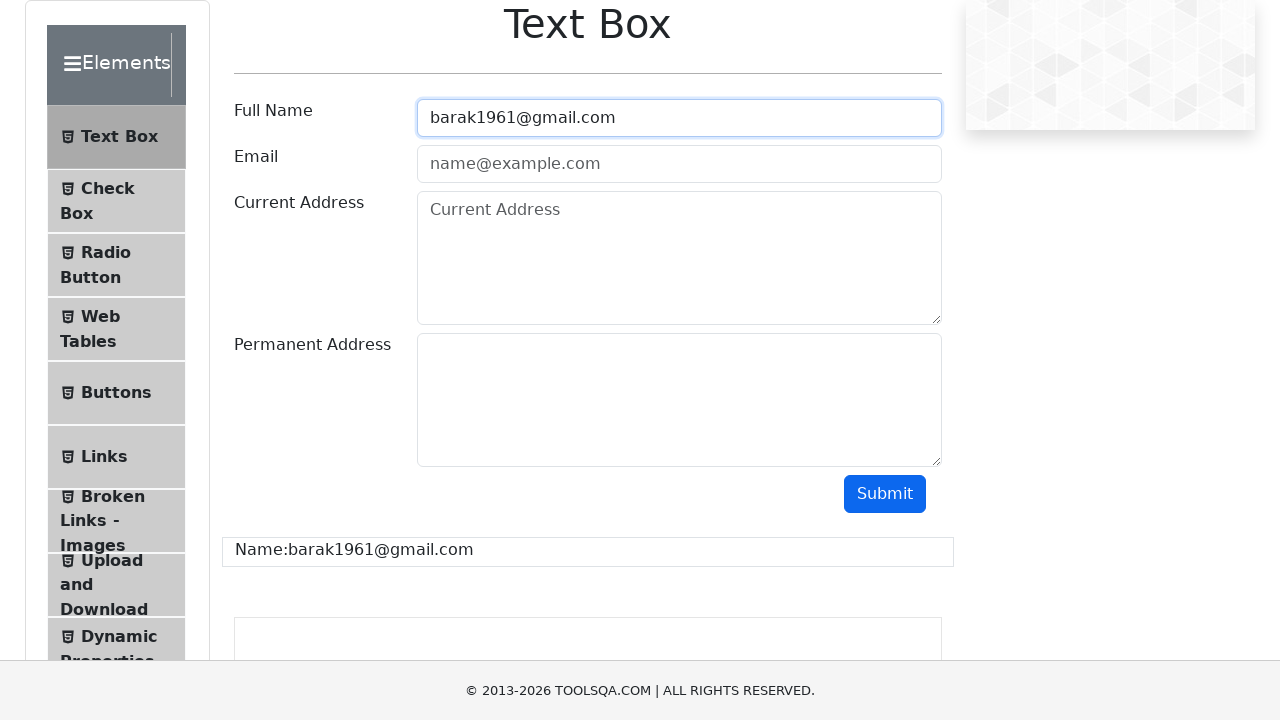

Output message loaded and verified
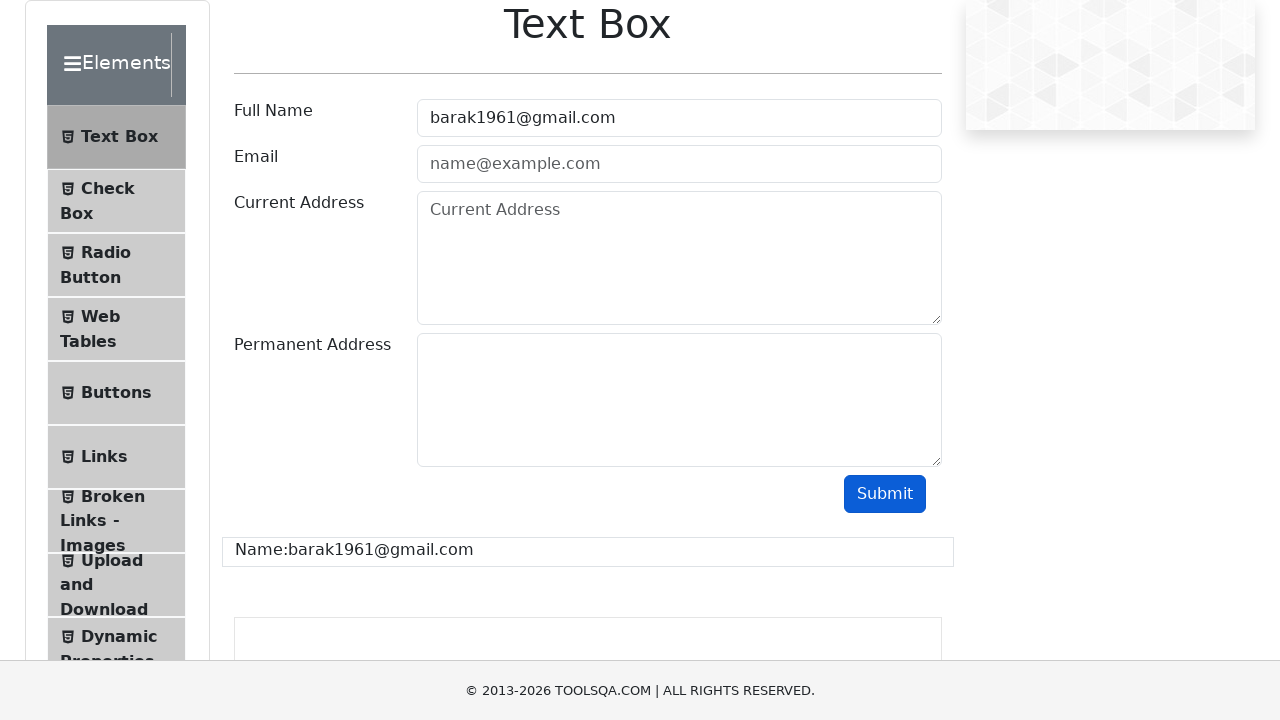

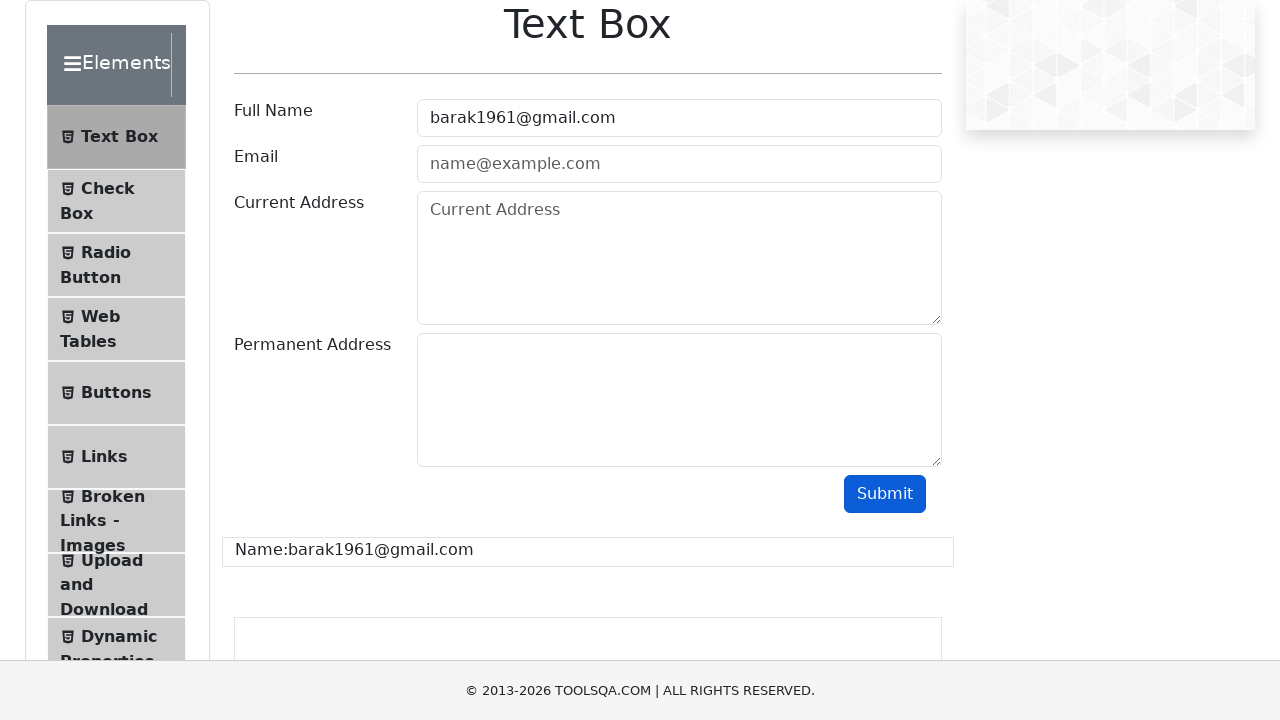